Tests dropdown/select functionality by selecting an option with value "audi" from a cars dropdown menu on a test automation practice page.

Starting URL: https://www.automationtestinginsider.com/2019/08/textarea-textarea-element-defines-multi.html

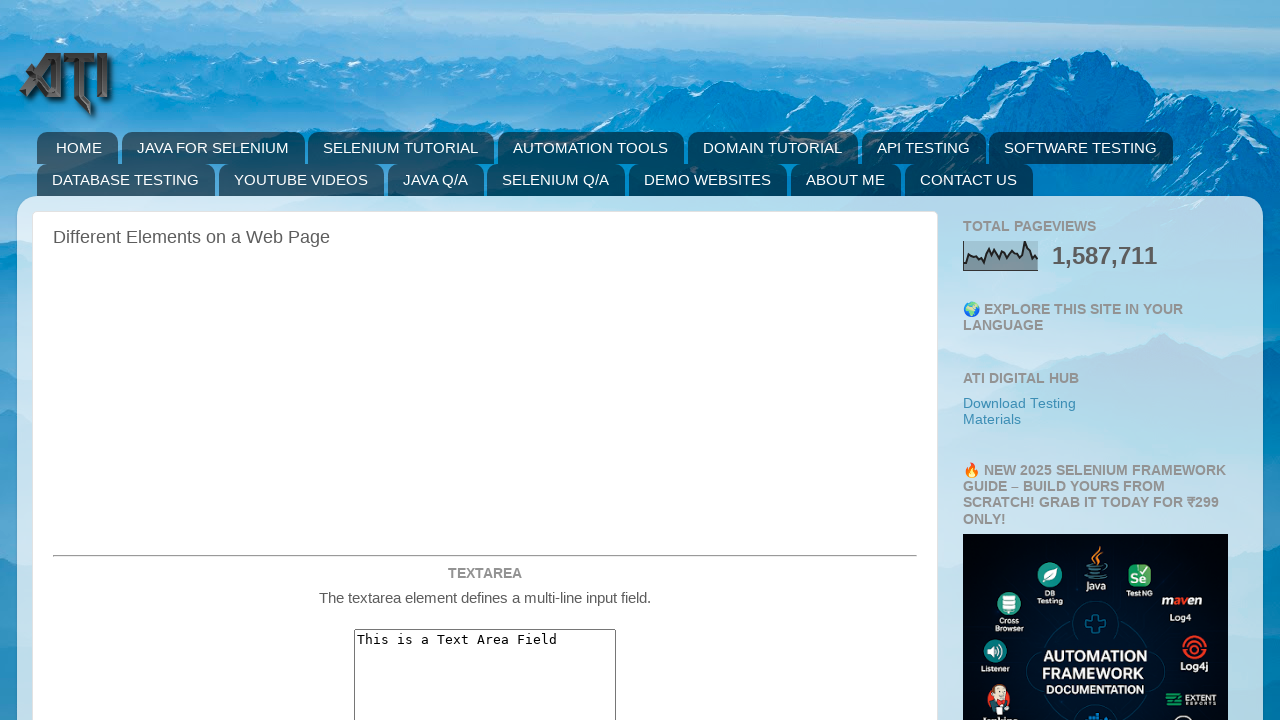

Navigated to automation testing practice page
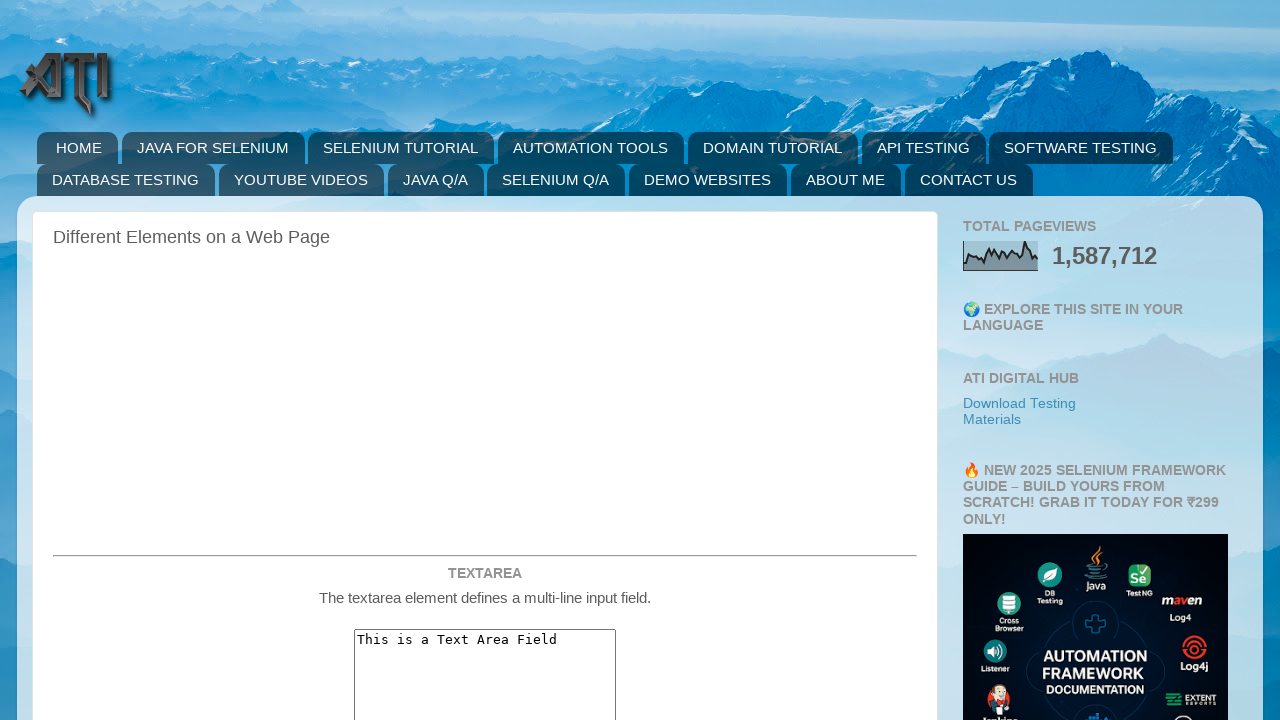

Selected 'audi' option from cars dropdown menu on select[name='cars']
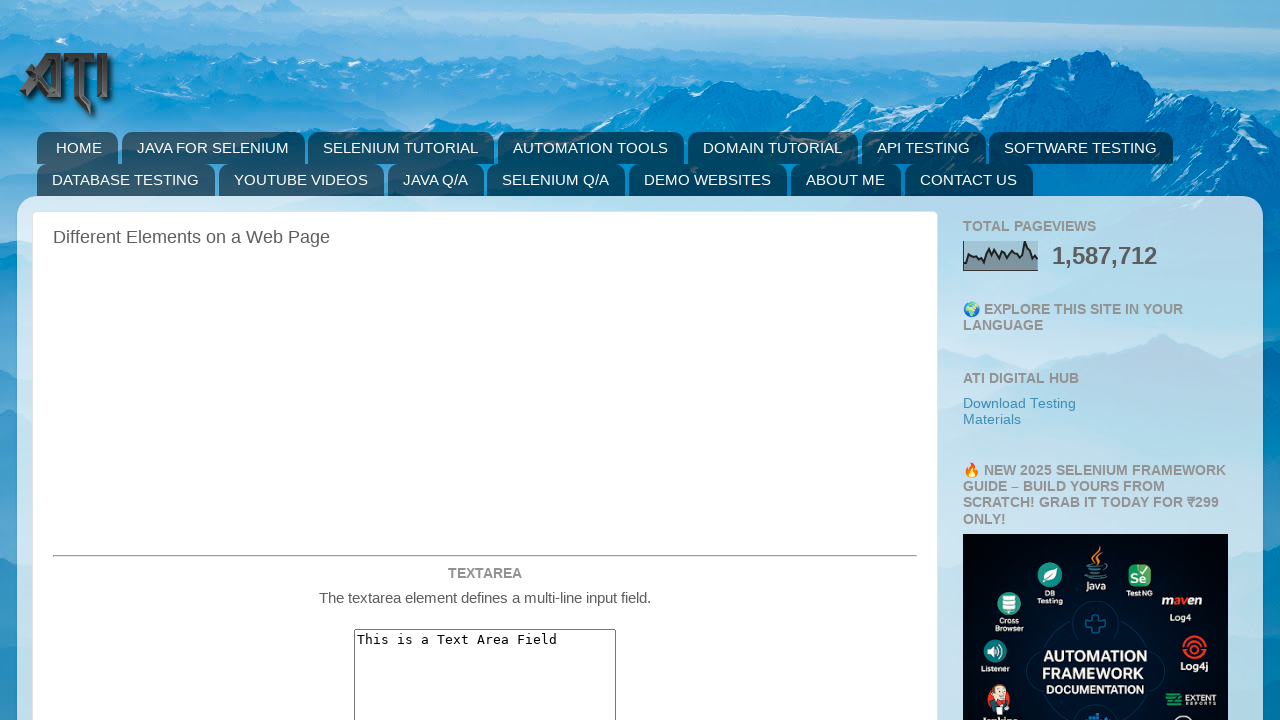

Waited 1 second for dropdown selection to be visible
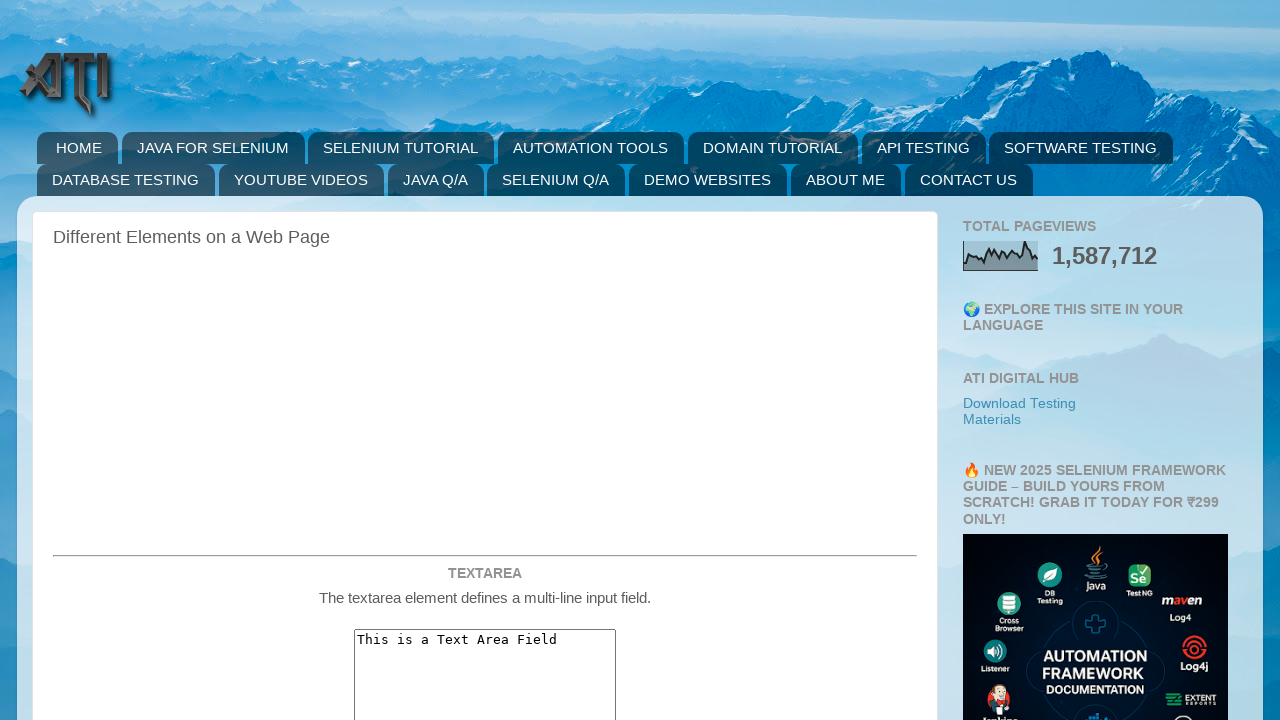

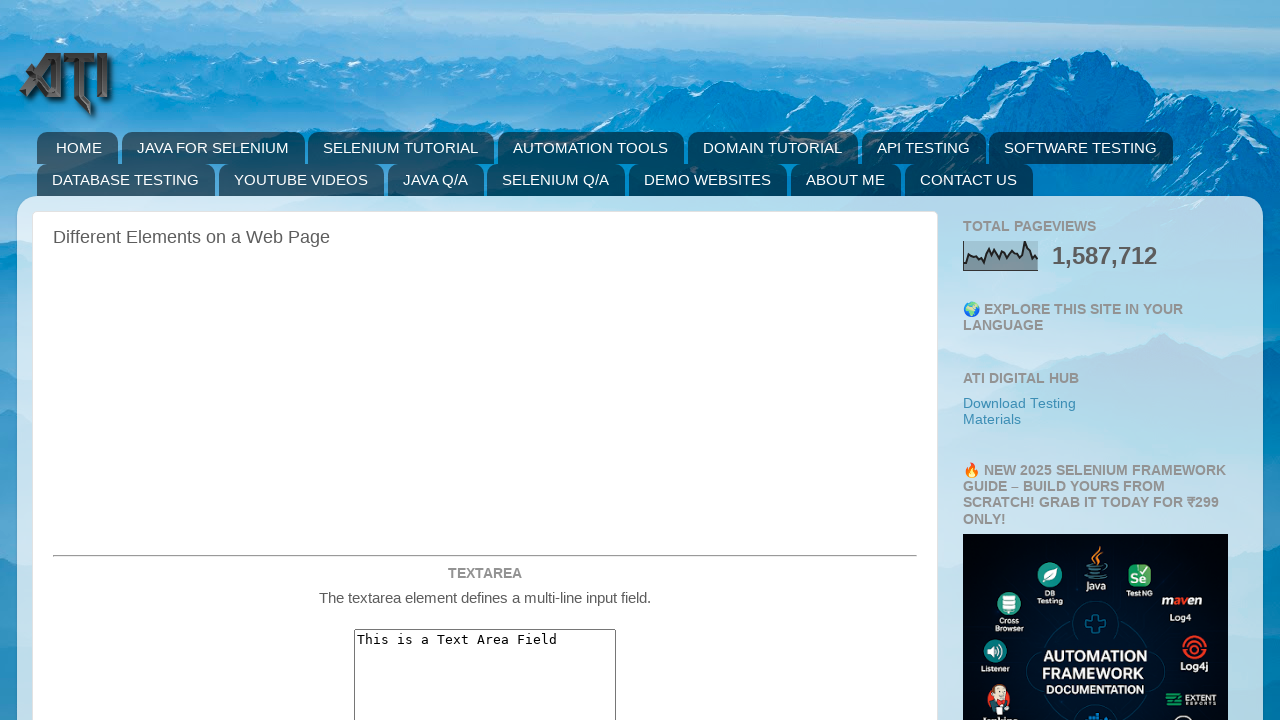